Navigates to a page, clicks a specific link, then fills out a form with personal information and submits it

Starting URL: https://suninjuly.github.io/find_link_text

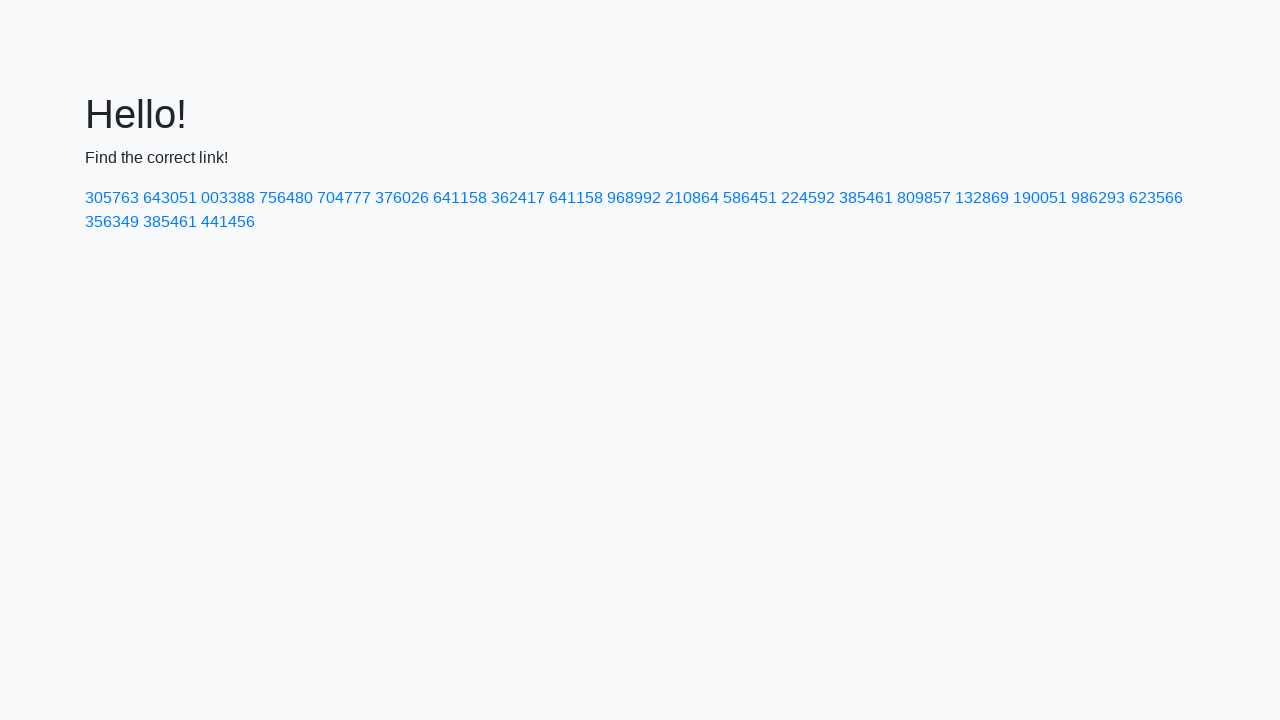

Navigated to the starting page
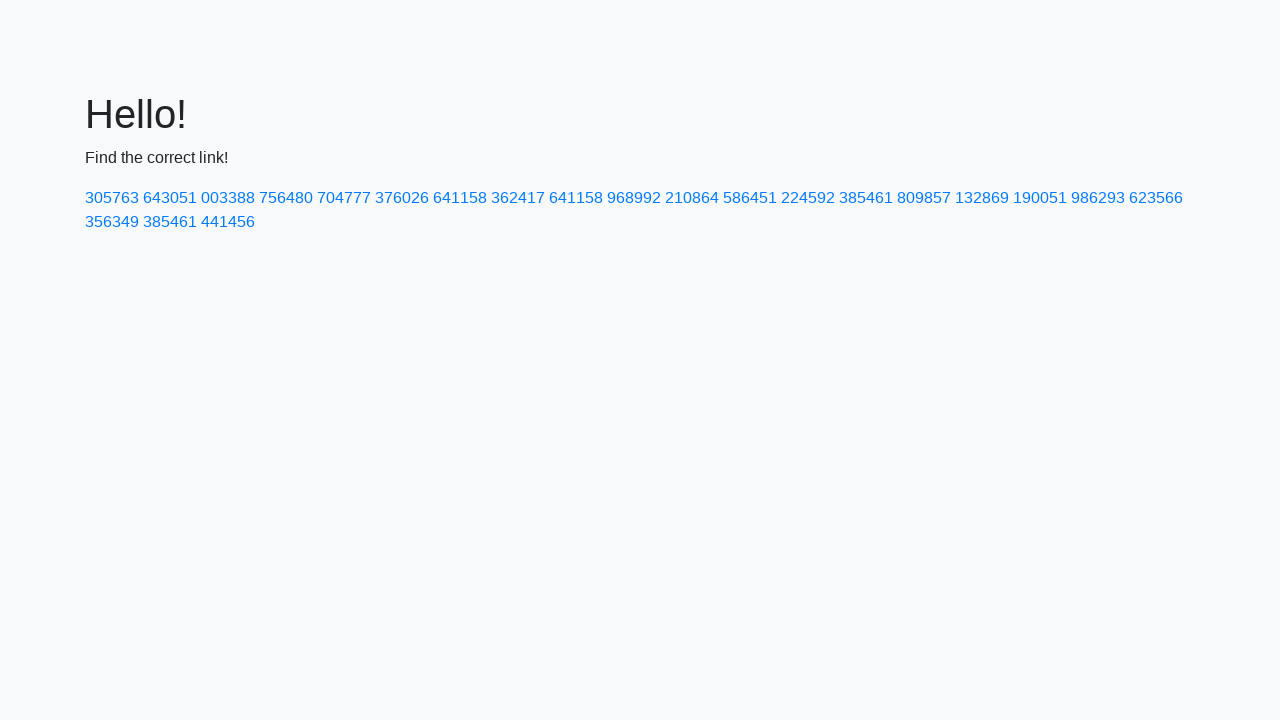

Clicked the link with text '224592' at (808, 198) on text=224592
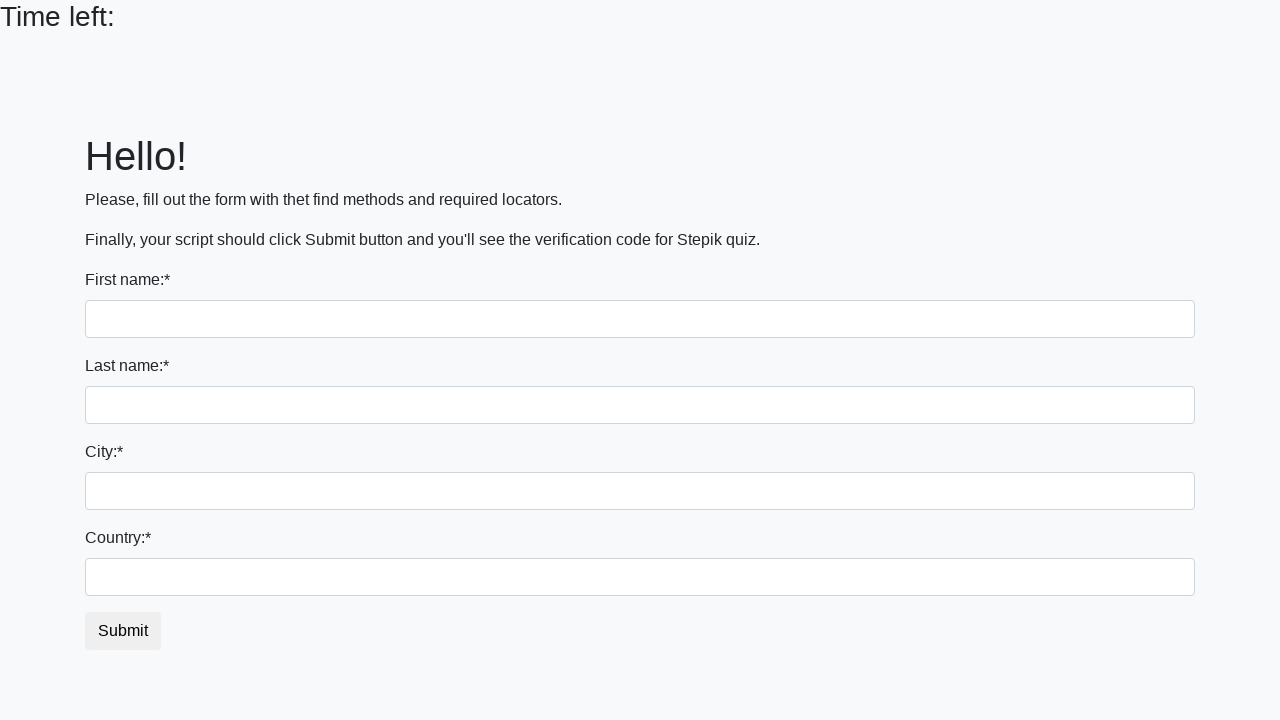

Filled first name field with 'Sergey' on input:first-of-type
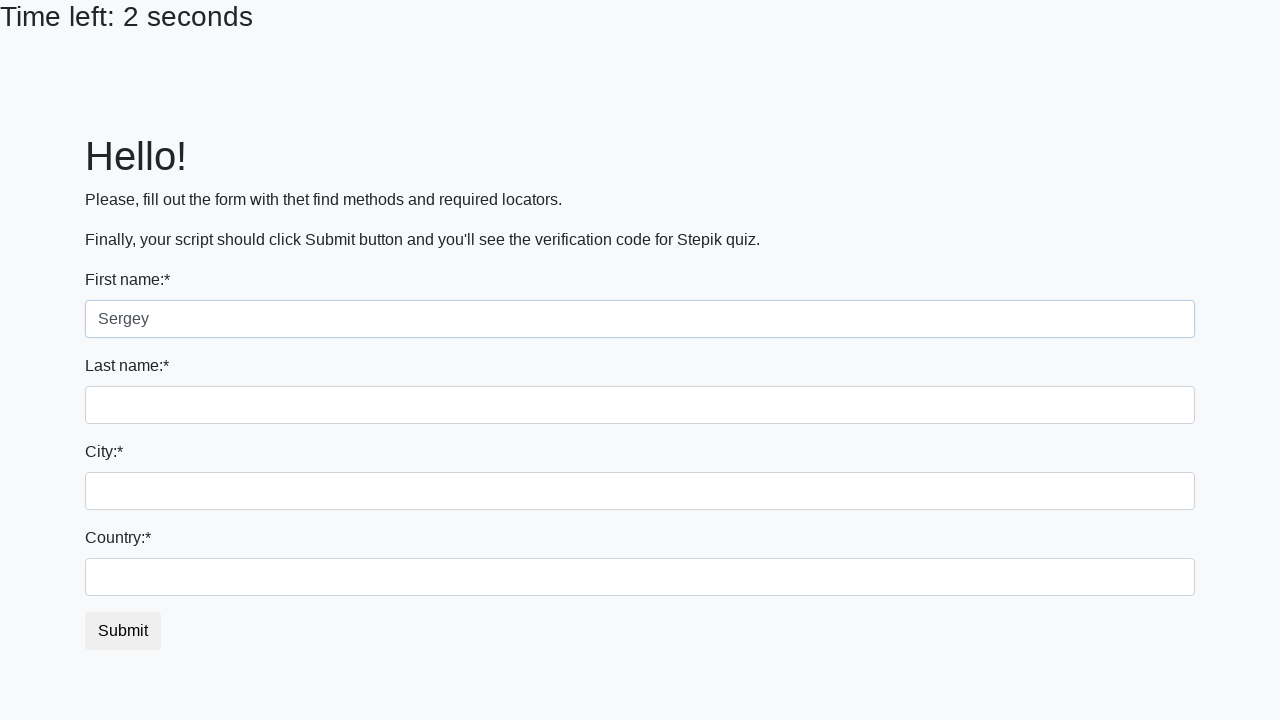

Filled last name field with 'ChaChaCha' on input[name='last_name']
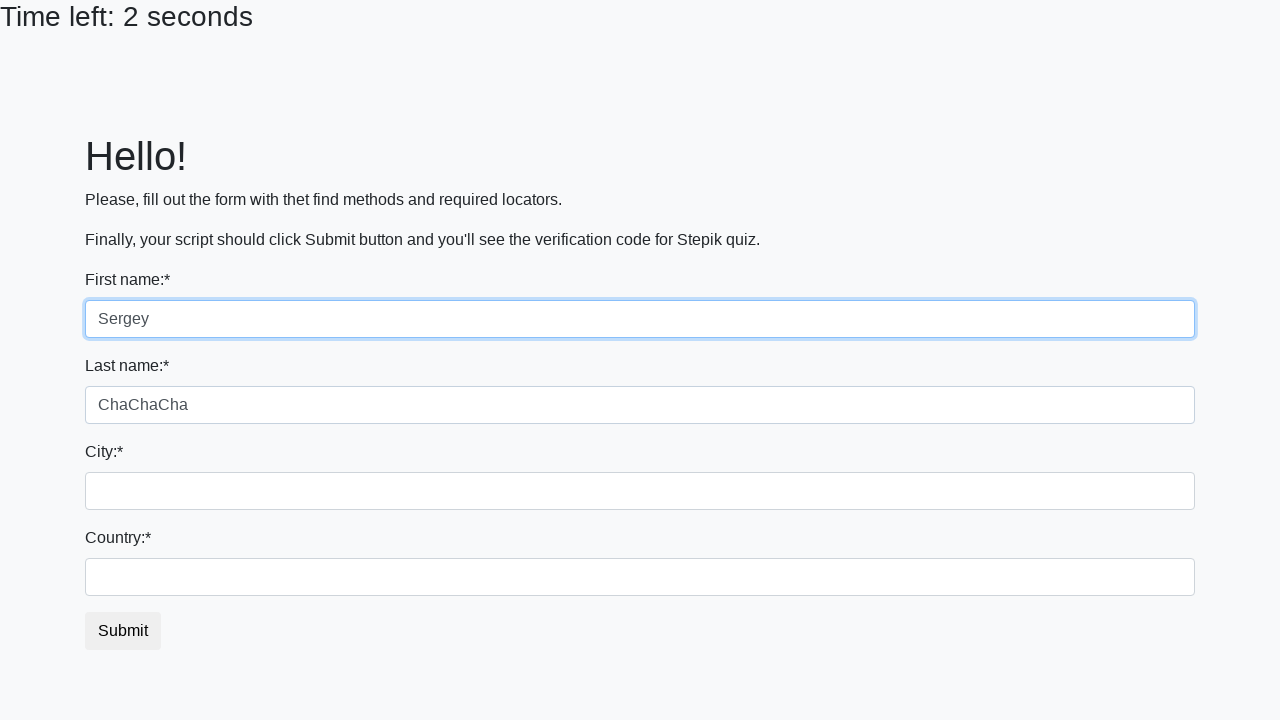

Filled city field with 'Chelyaba' on .city
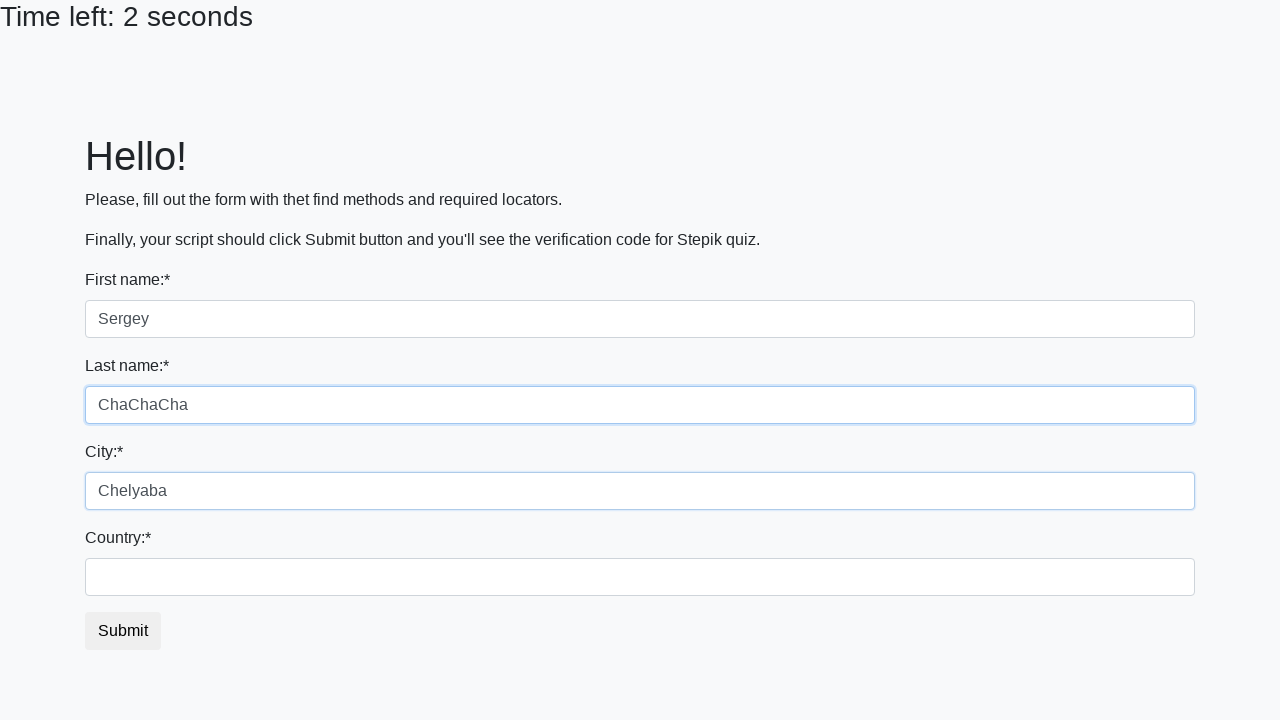

Filled country field with 'Russia' on #country
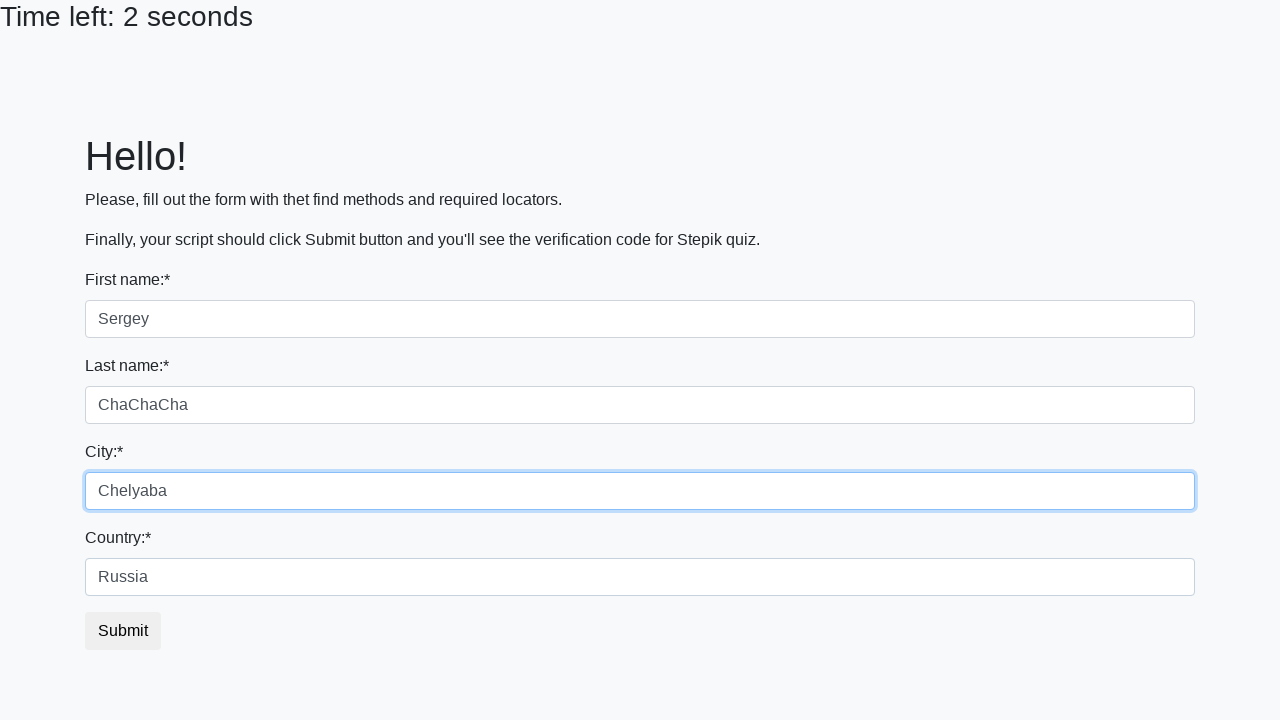

Clicked submit button to submit the form at (123, 631) on button.btn
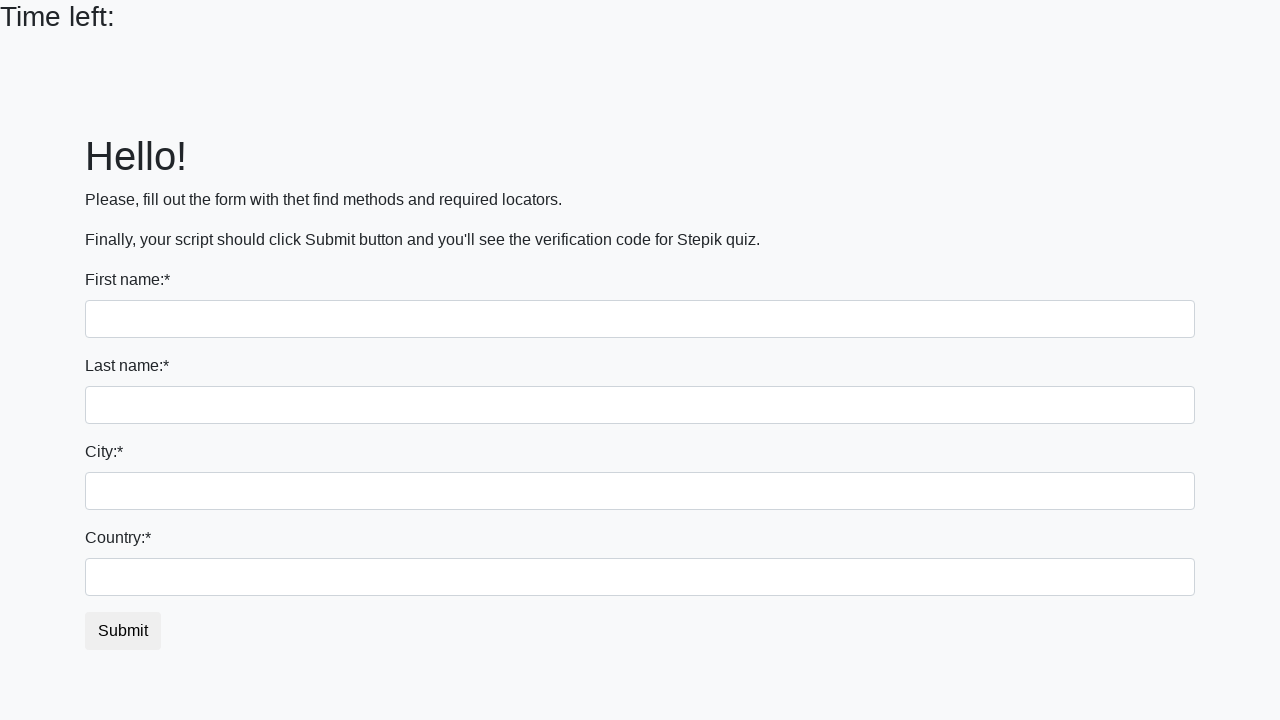

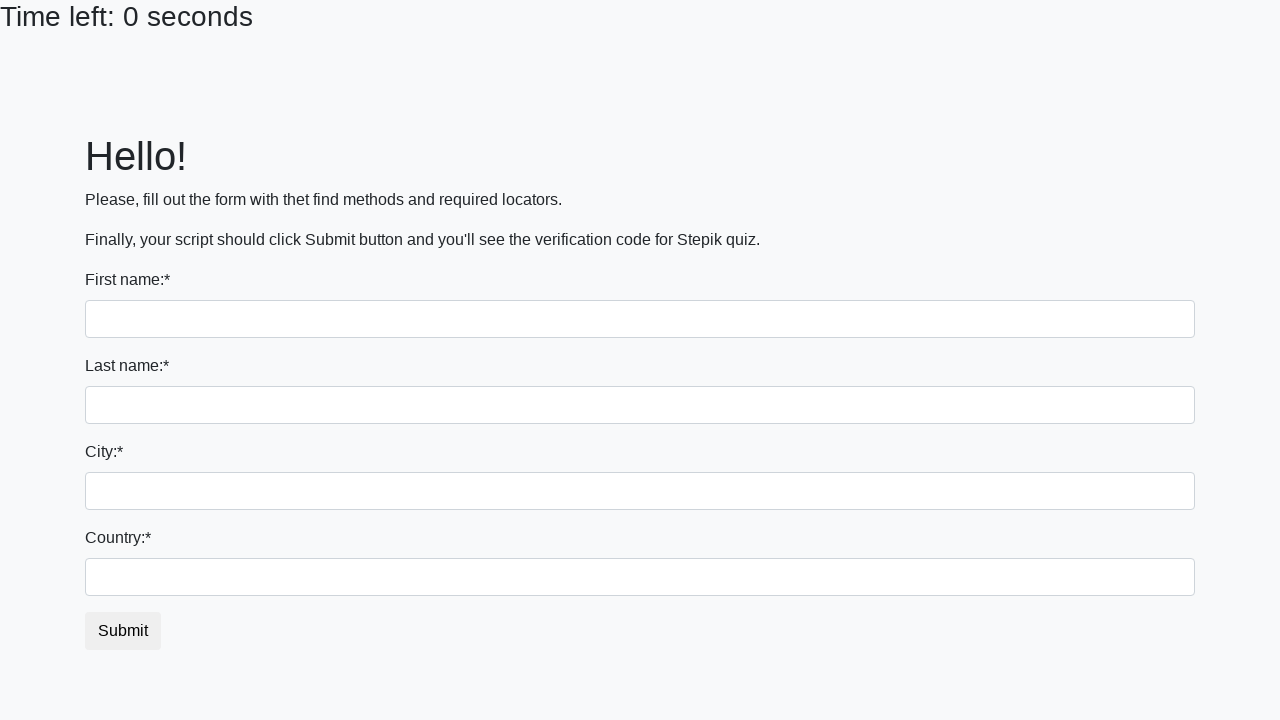